Tests W3Schools search functionality by searching for HTML Tutorial

Starting URL: https://www.w3schools.com/

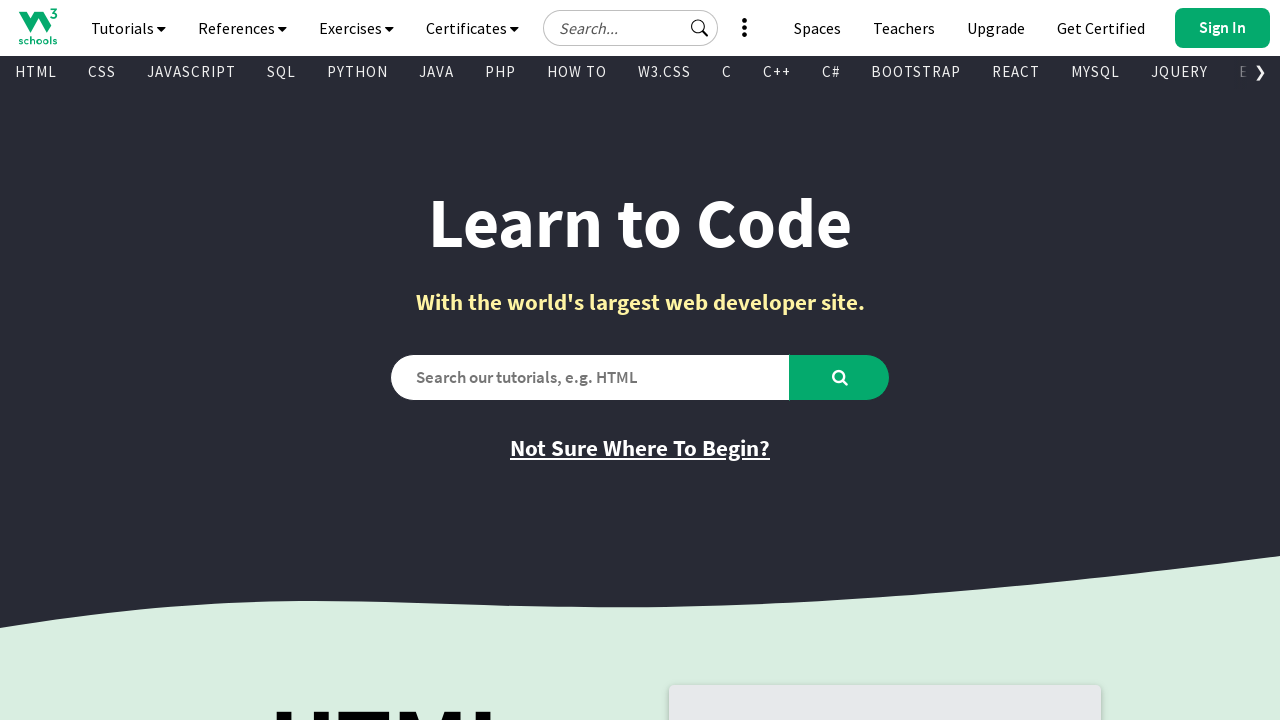

Verified initial page title is 'W3Schools Online Web Tutorials'
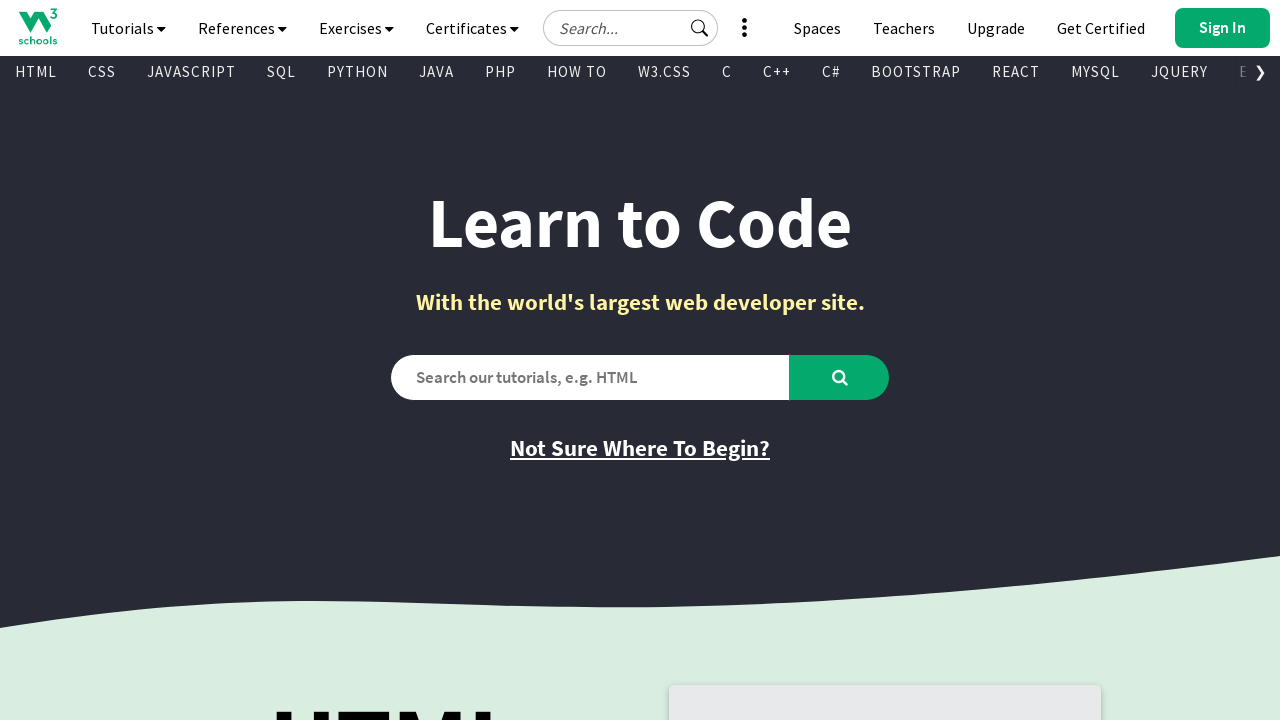

Filled search box with 'HTML Tutorial' on #search2
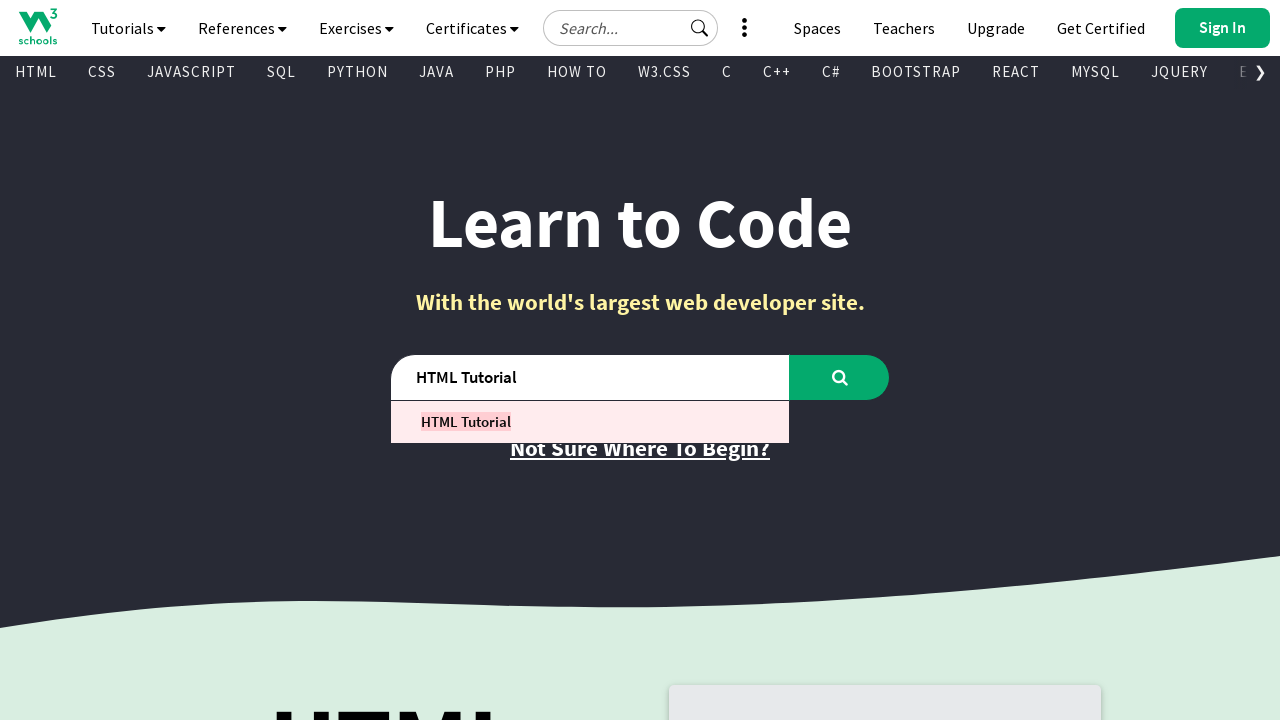

Clicked search button at (840, 377) on #learntocode_searchbtn
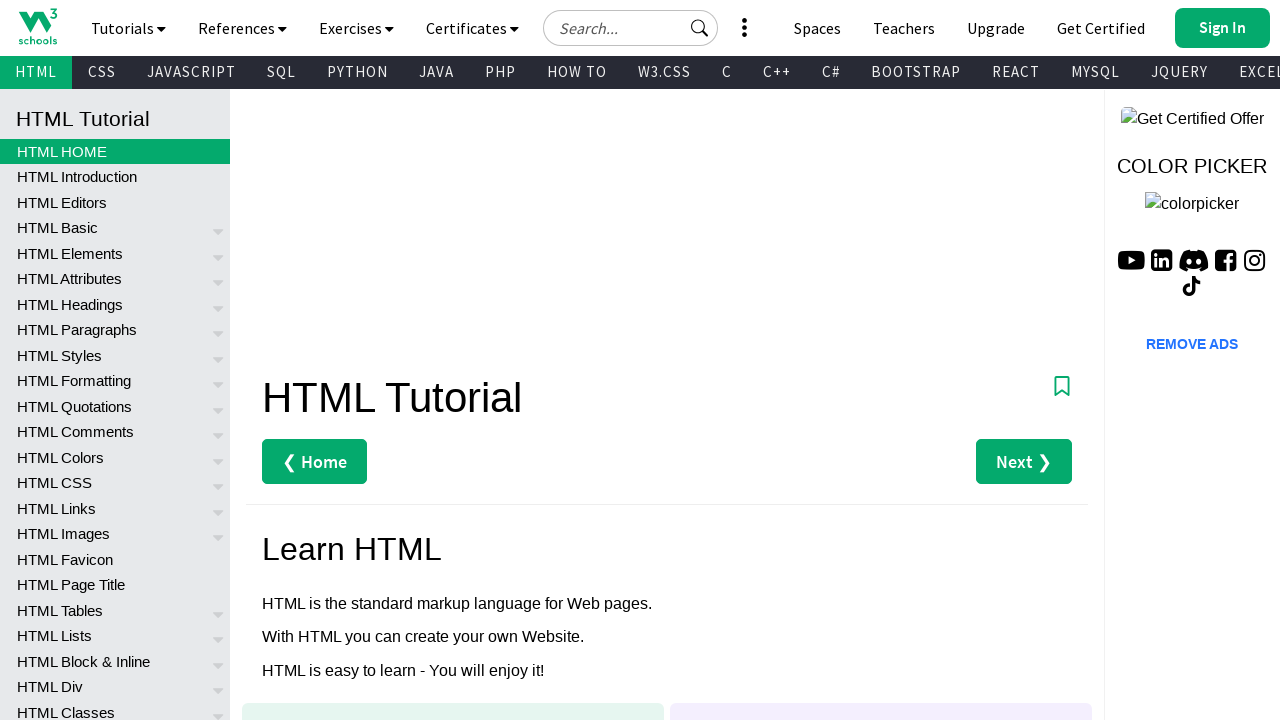

Waited for page to load
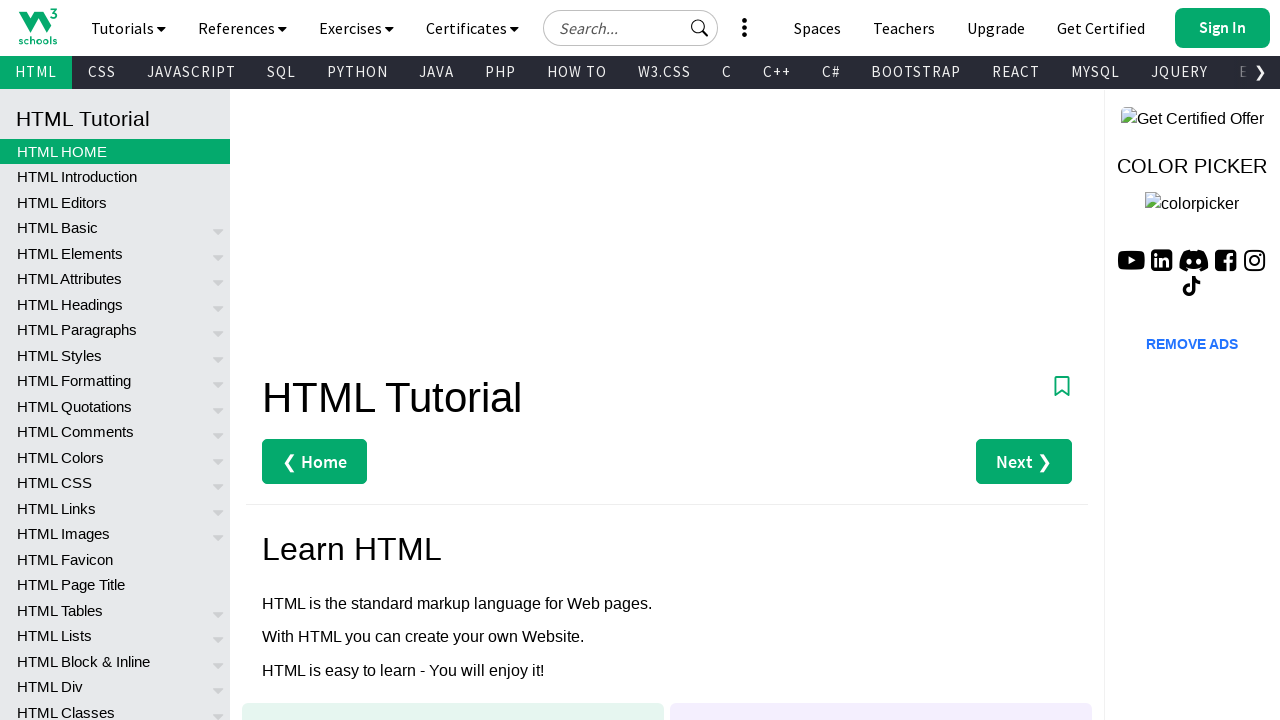

Verified navigation to HTML Tutorial page
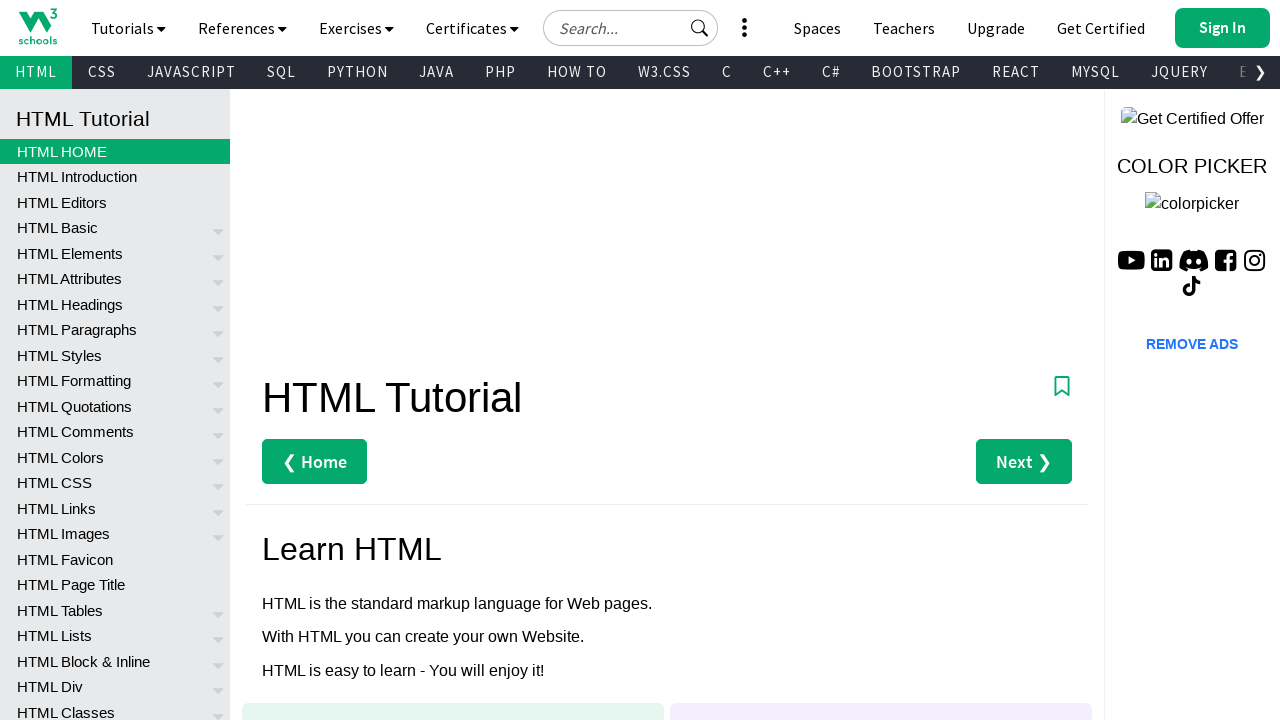

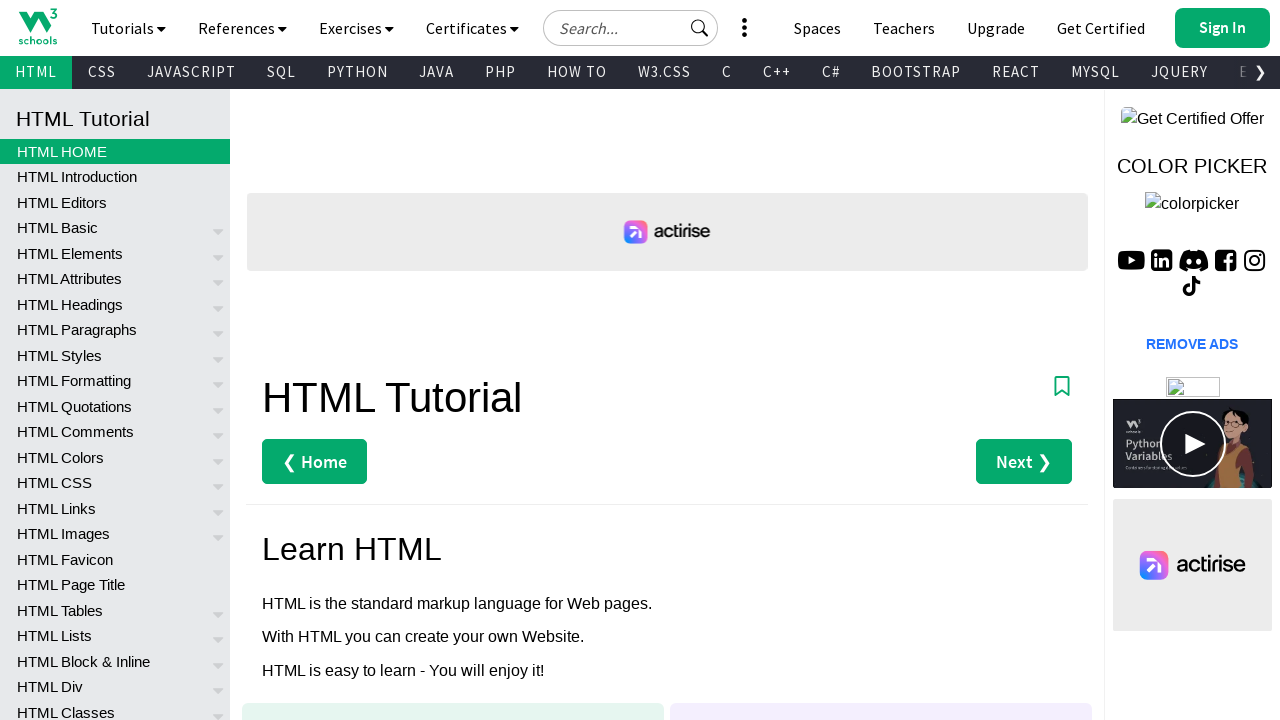